Tests the full registration flow by filling zip code, continuing to registration form, filling all required fields (name, email, password), and submitting the registration.

Starting URL: https://www.sharelane.com/cgi-bin/register.py

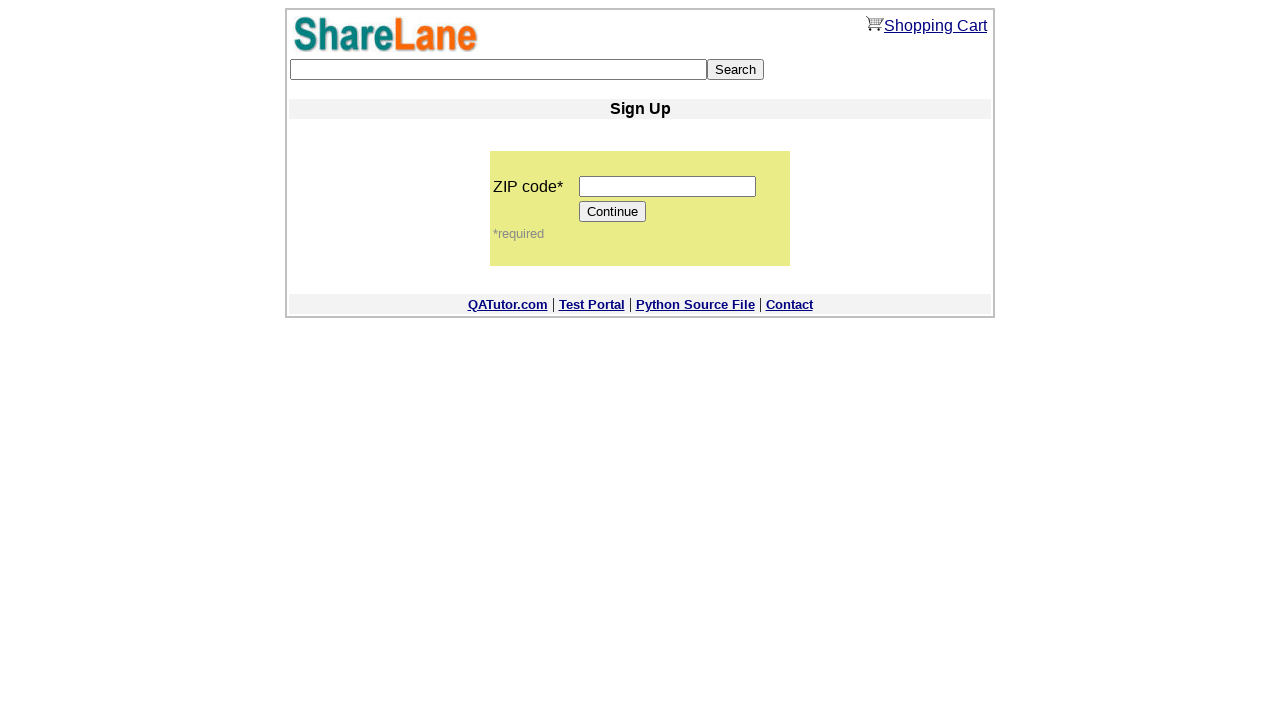

Filled zip code field with '12345' on input[name='zip_code']
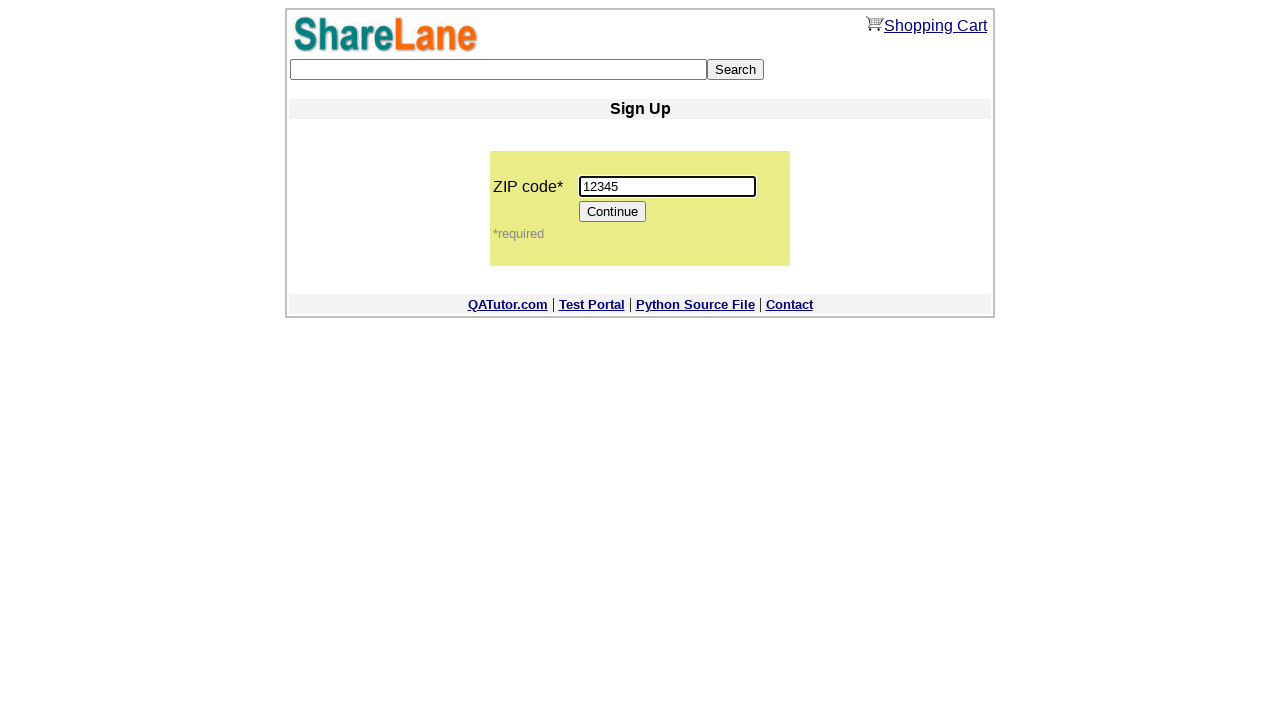

Clicked Continue button to proceed to registration form at (613, 212) on xpath=//*[@value='Continue']
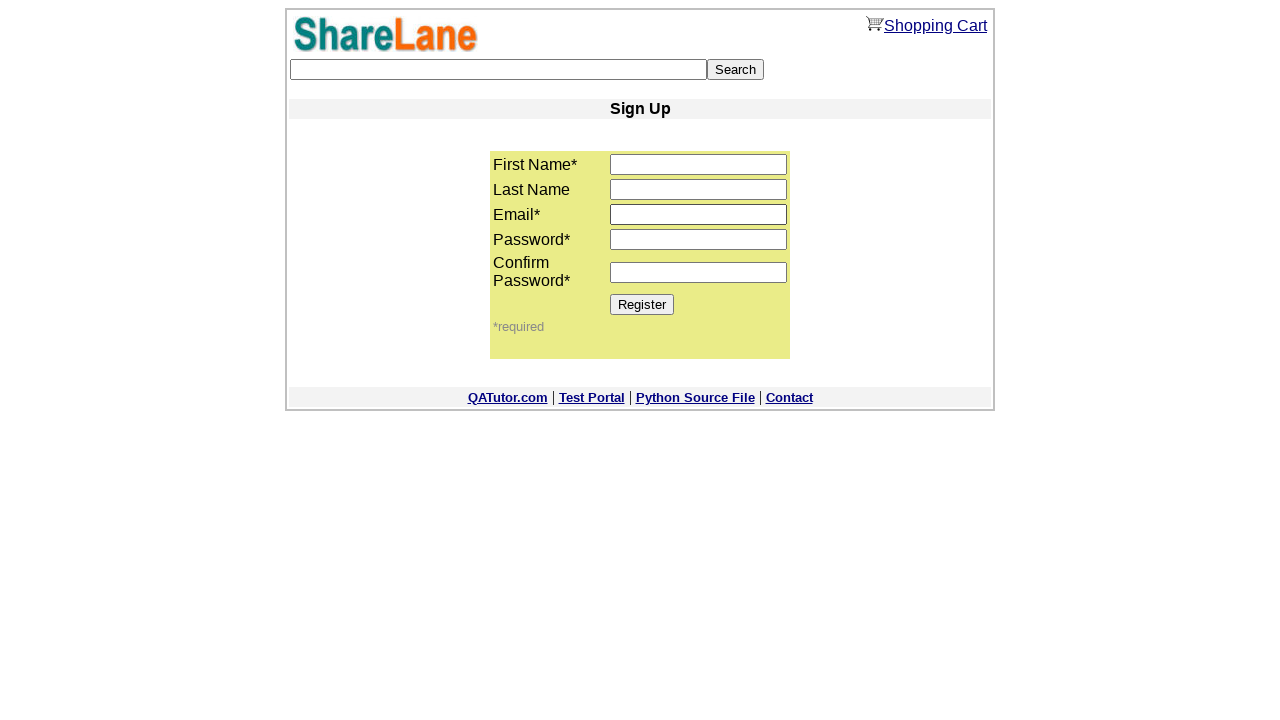

Filled first name field with 'Michael' on input[name='first_name']
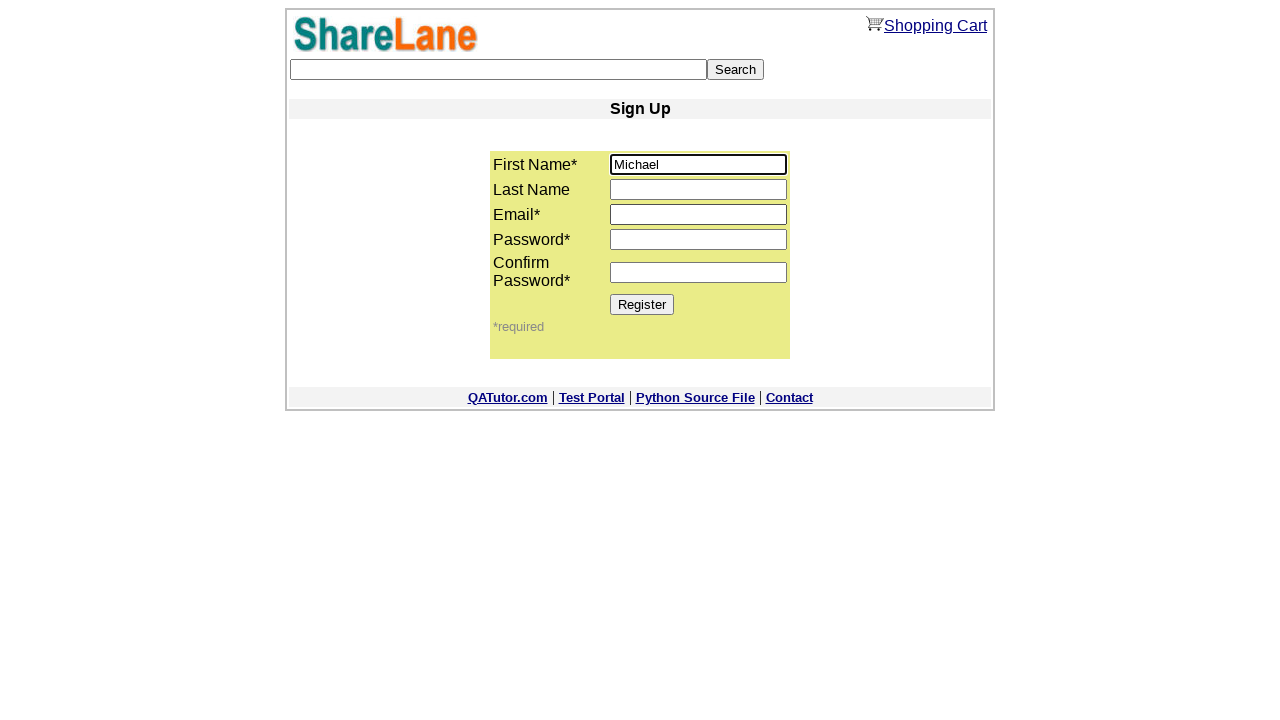

Filled last name field with 'Johnson' on input[name='last_name']
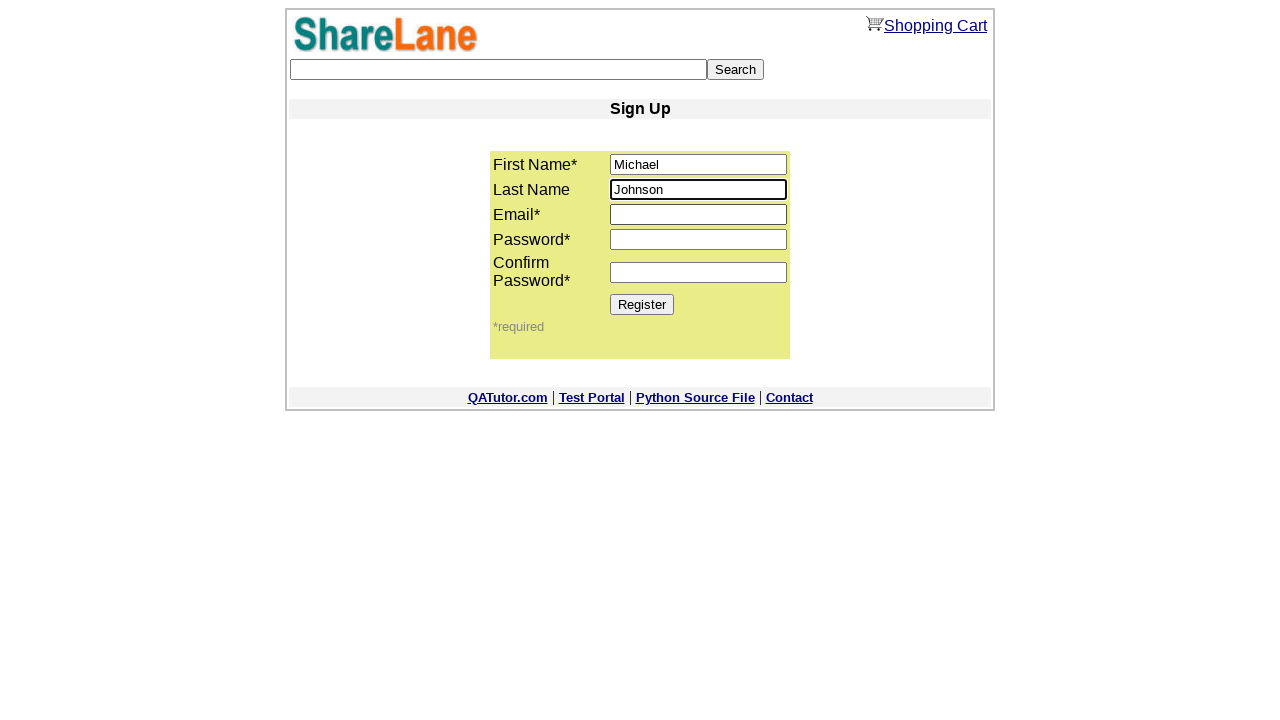

Filled email field with 'michael.johnson@testmail.com' on input[name='email']
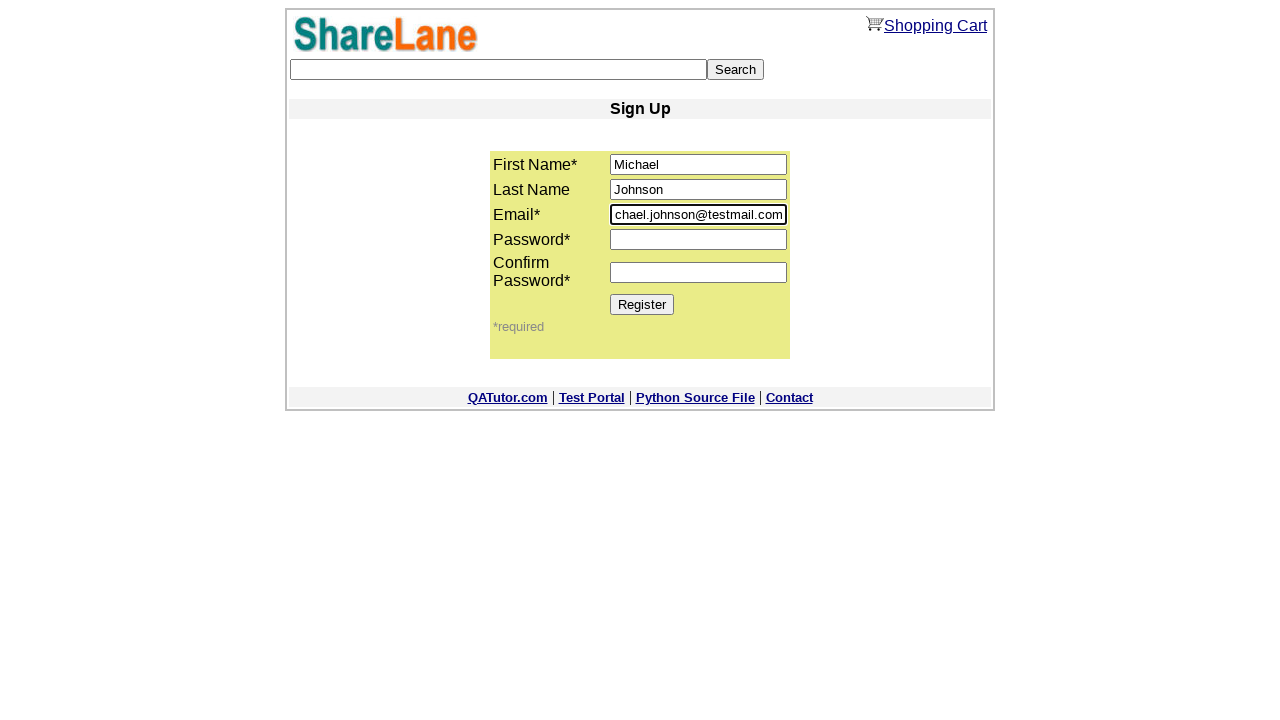

Filled password field with 'SecurePass789' on input[name='password1']
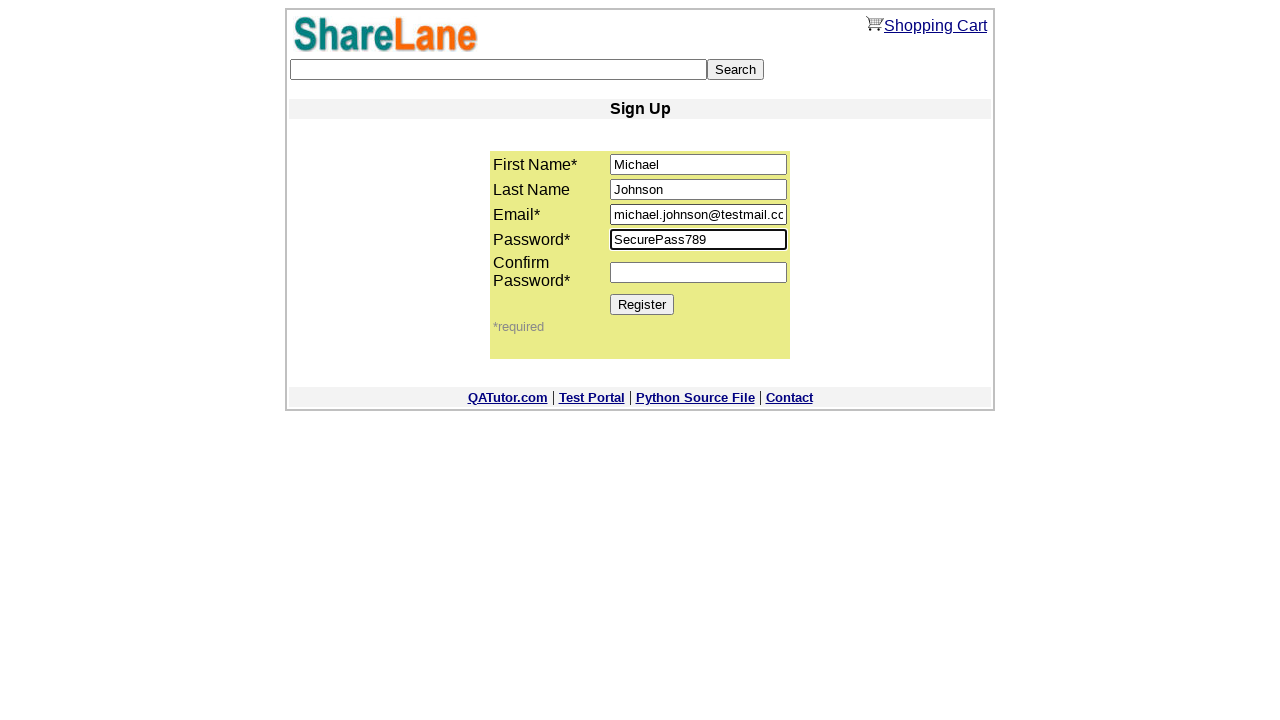

Filled password confirmation field with 'SecurePass789' on input[name='password2']
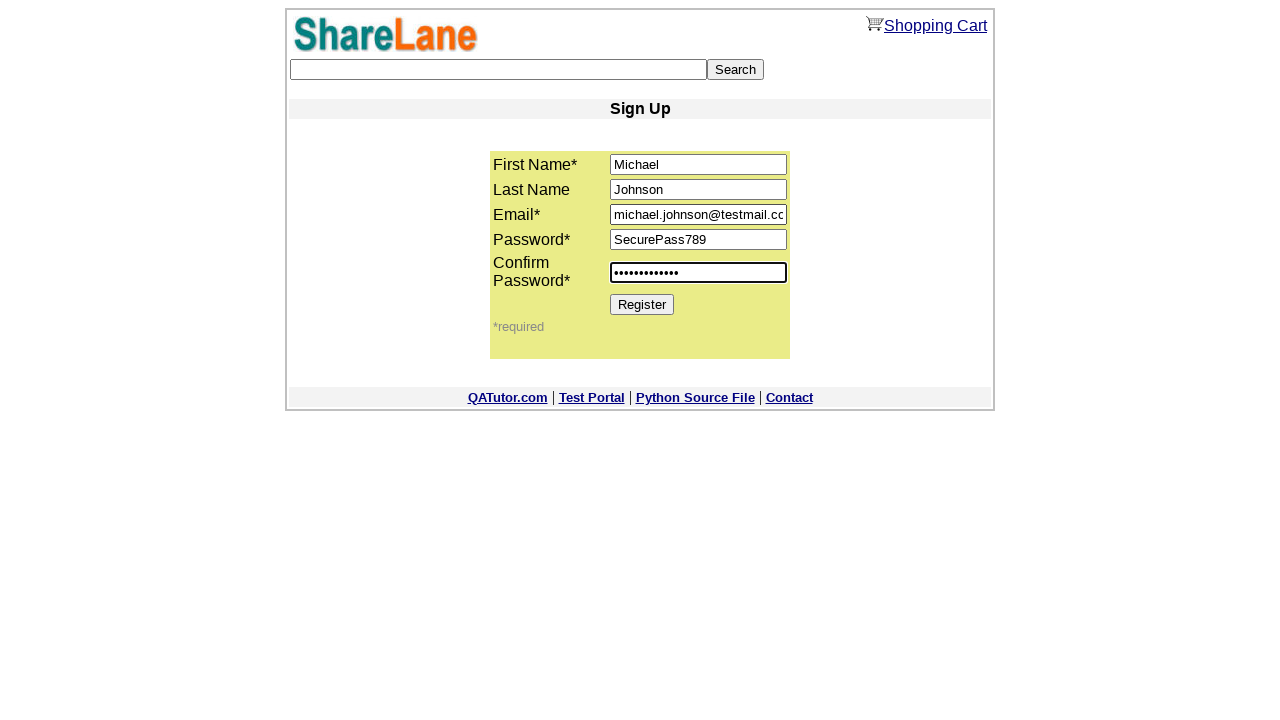

Clicked Register button to submit registration form at (642, 304) on xpath=//*[@value='Register']
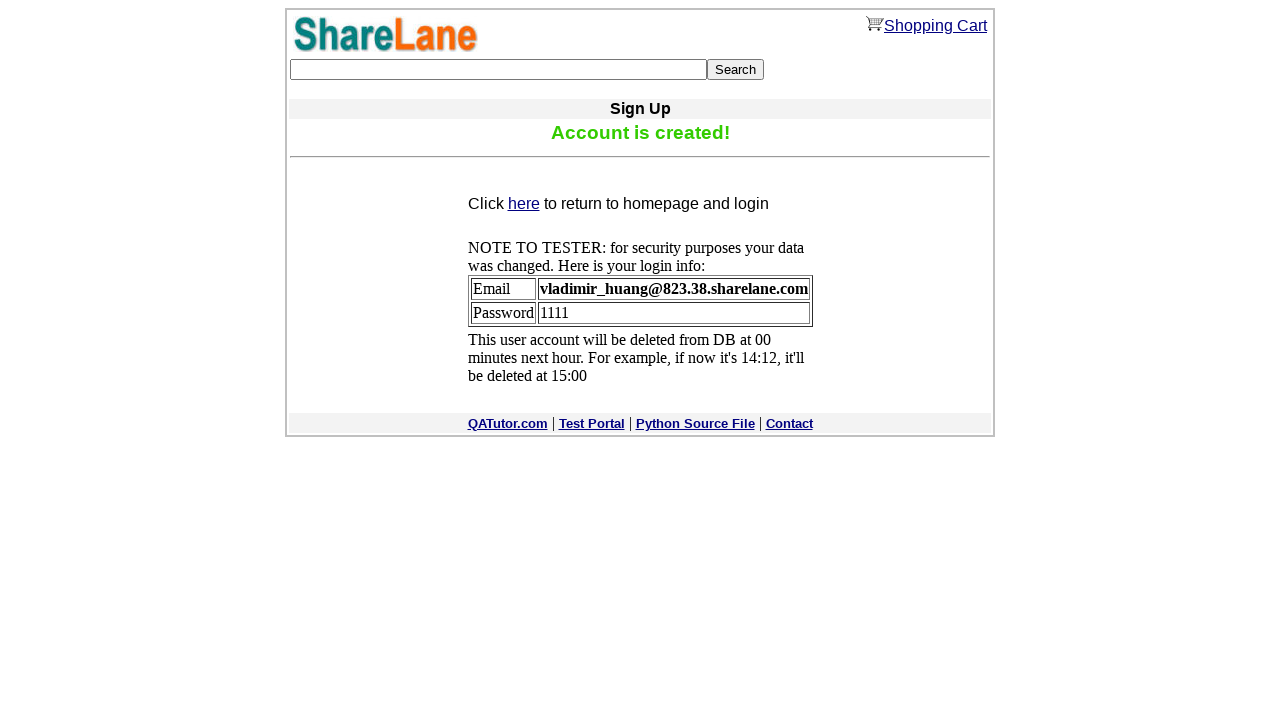

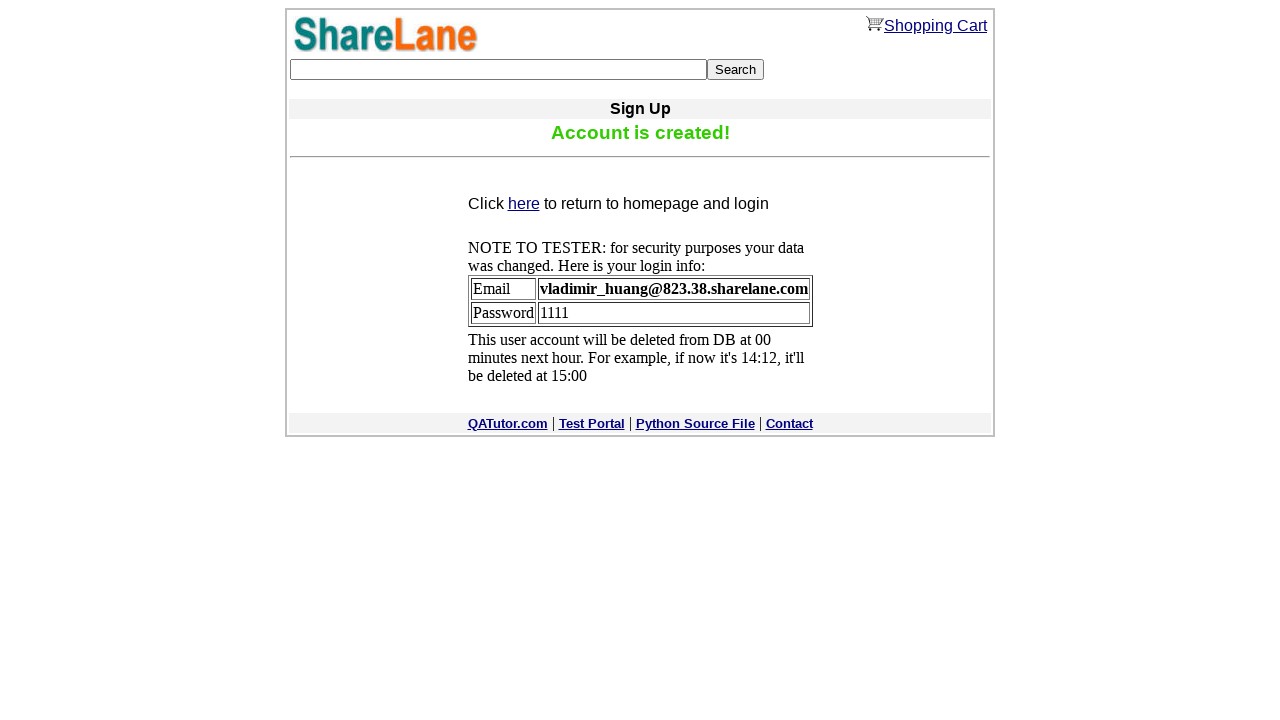